Tests clicking a confirmation popup button and accepting the confirmation dialog, then verifying the resulting message

Starting URL: https://kristinek.github.io/site/examples/alerts_popups

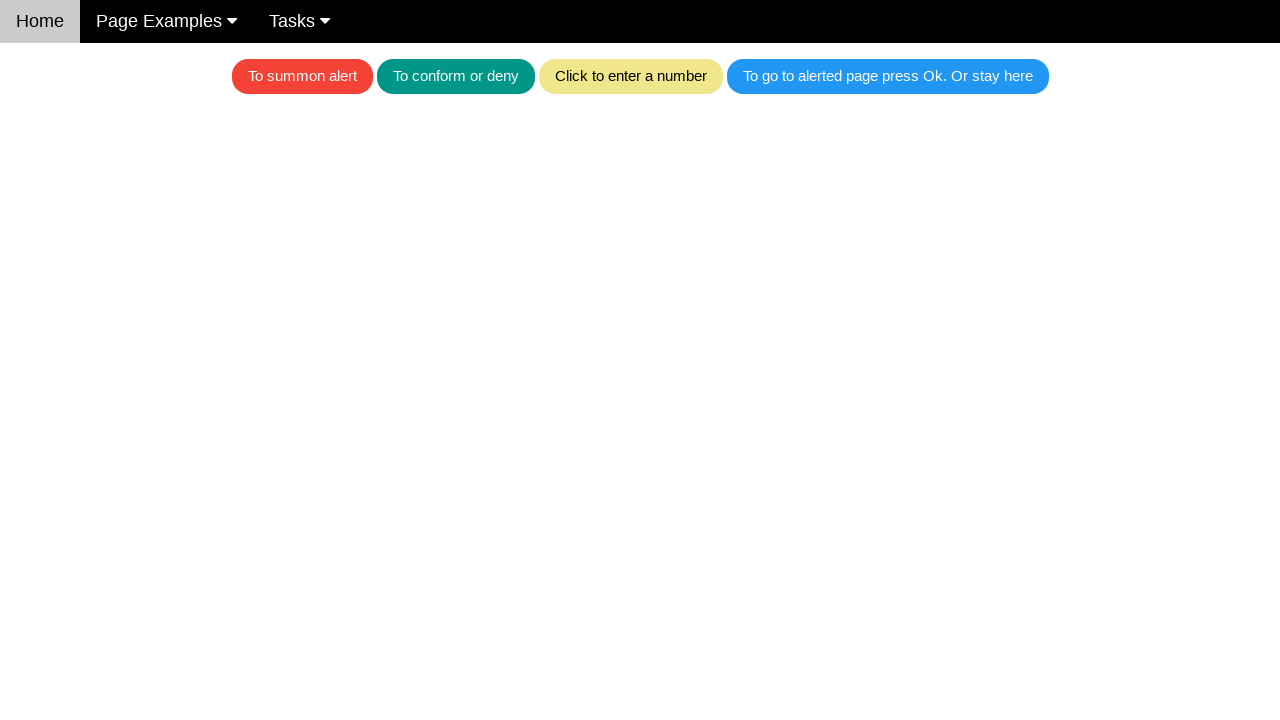

Set up dialog handler to automatically accept confirmation dialogs
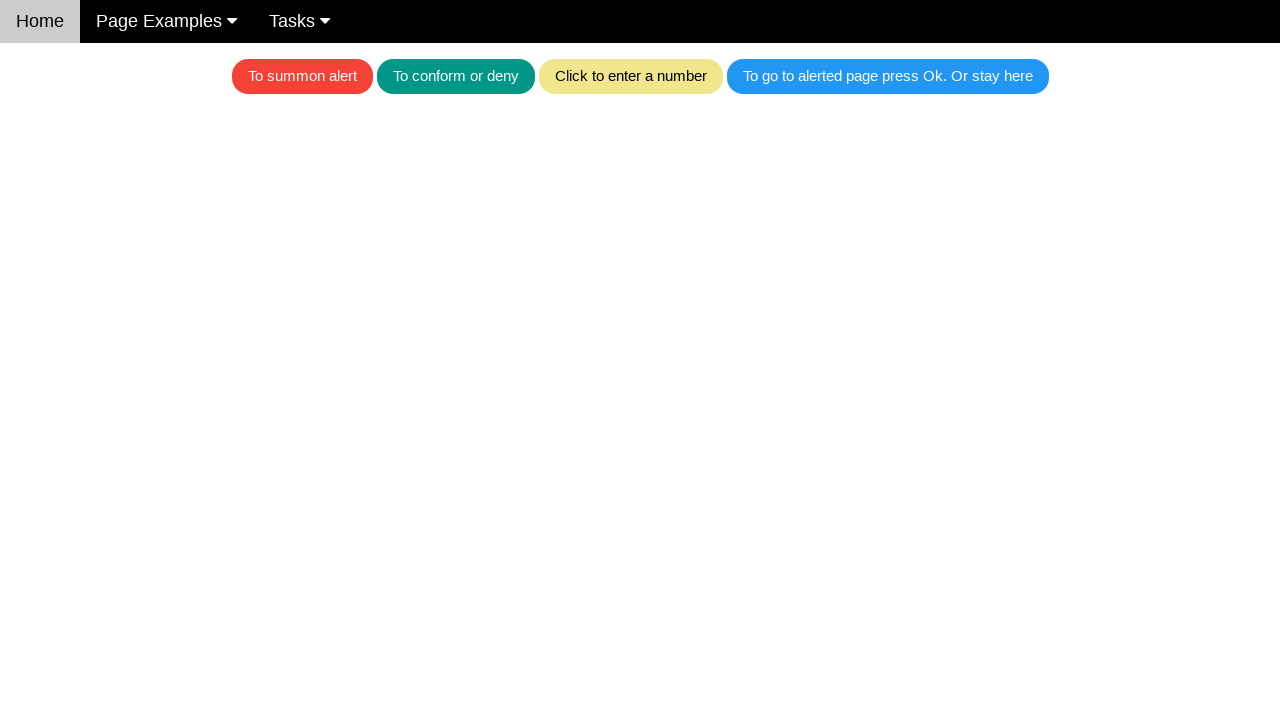

Clicked the teal confirmation button at (456, 76) on .w3-teal
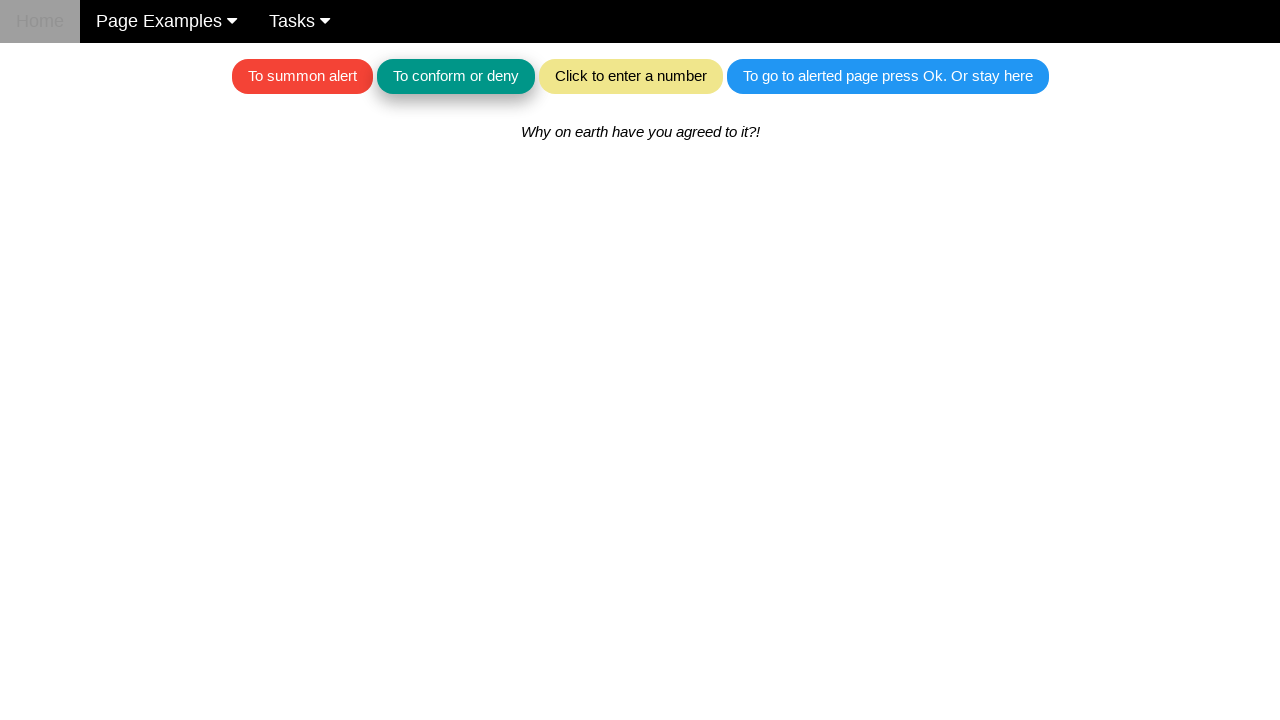

Result message appeared in #textForAlerts element
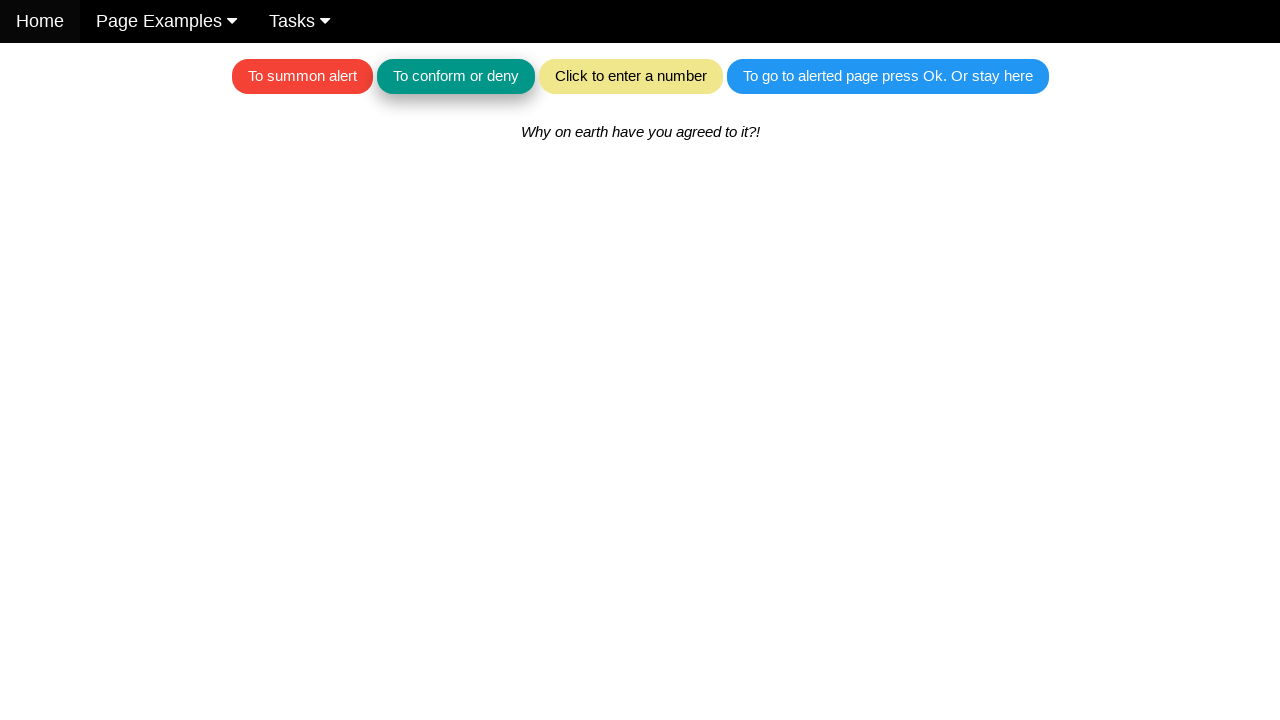

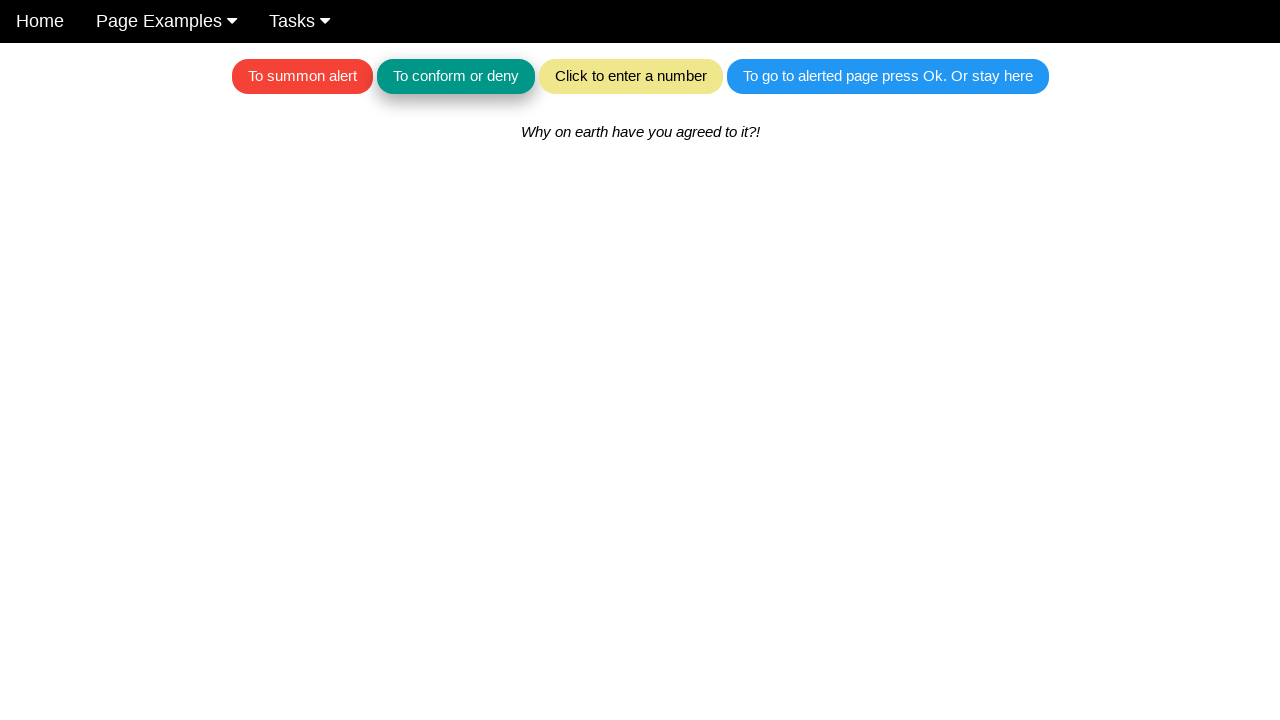